Tests marking individual items as complete by checking their checkboxes

Starting URL: https://demo.playwright.dev/todomvc

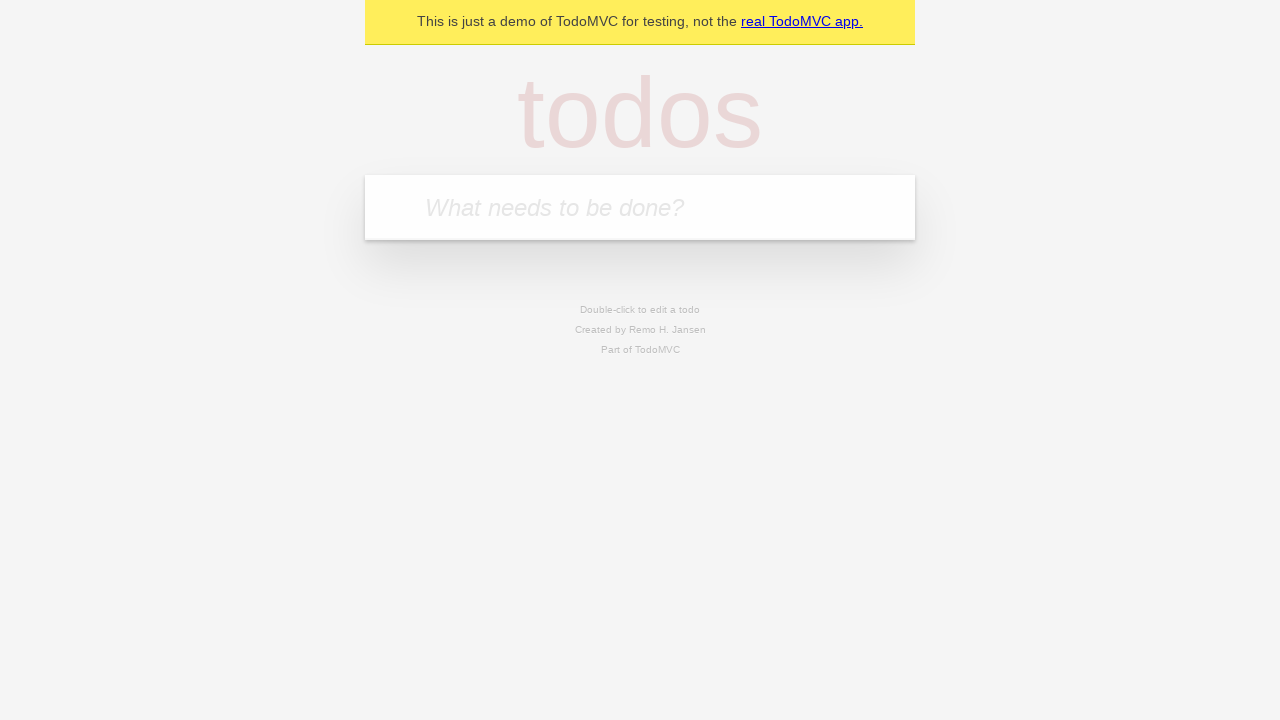

Filled input field with first todo item 'buy some cheese' on internal:attr=[placeholder="What needs to be done?"i]
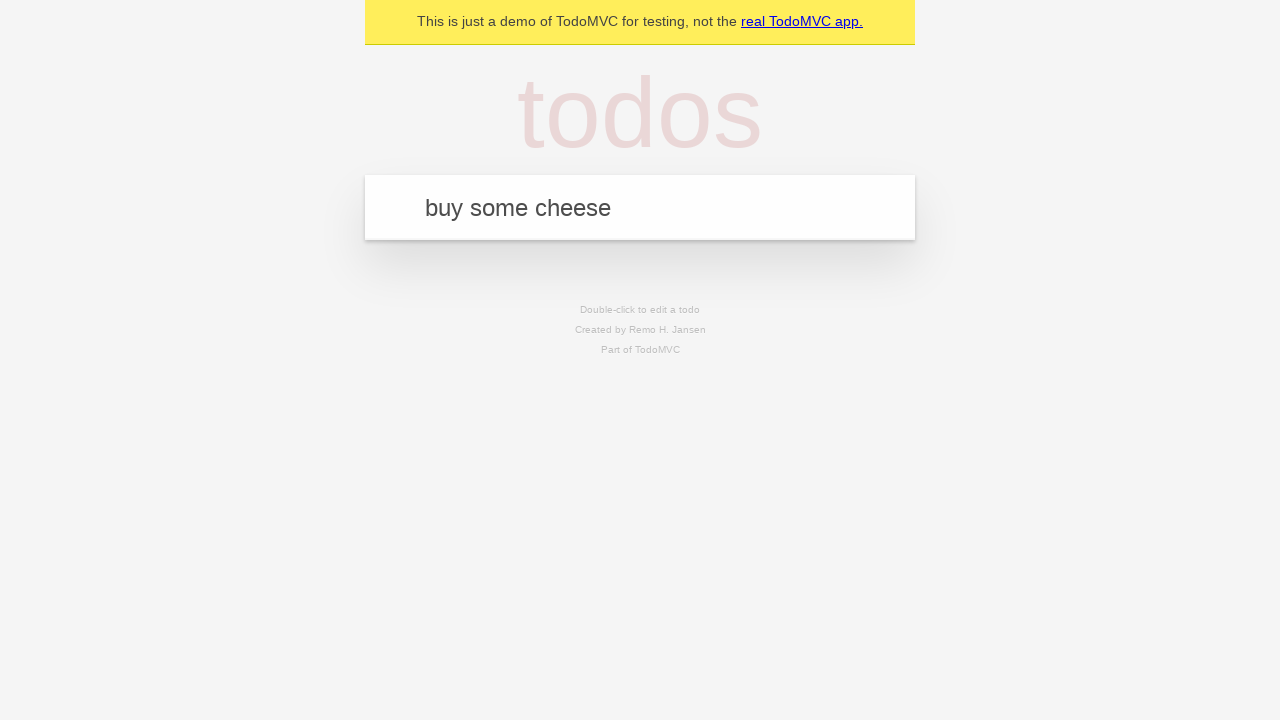

Pressed Enter to create first todo item on internal:attr=[placeholder="What needs to be done?"i]
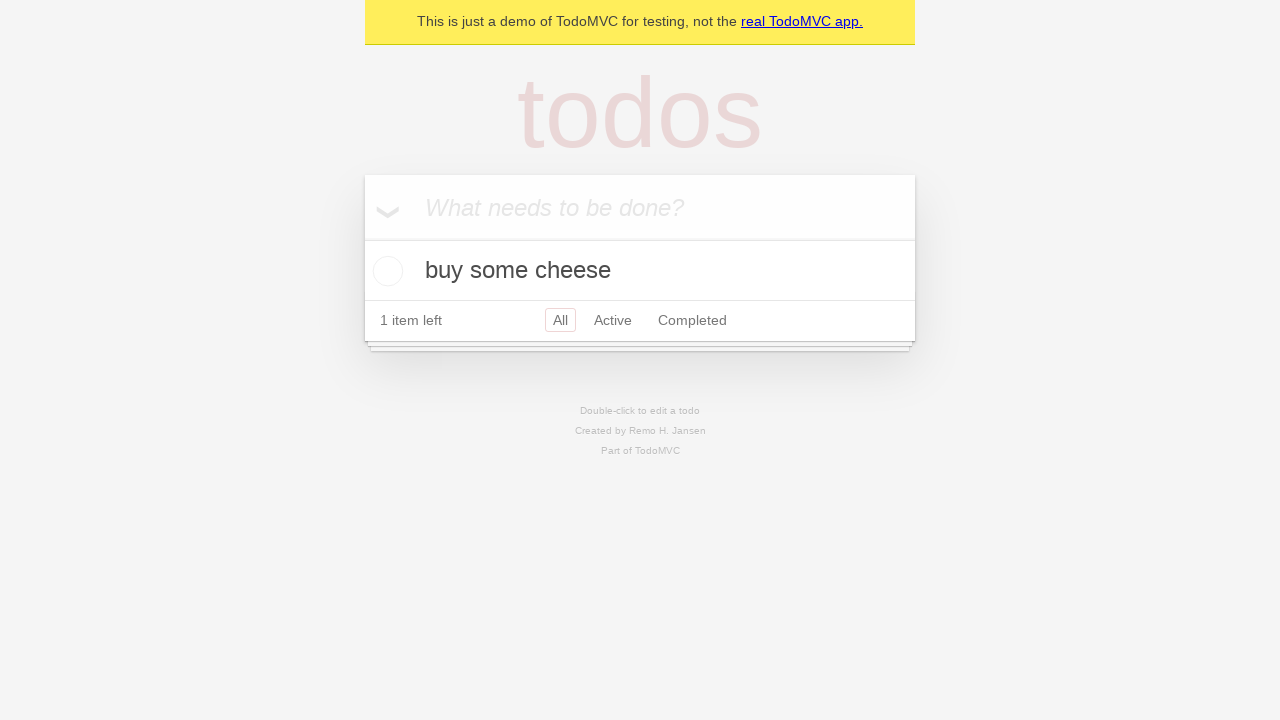

Filled input field with second todo item 'feed the cat' on internal:attr=[placeholder="What needs to be done?"i]
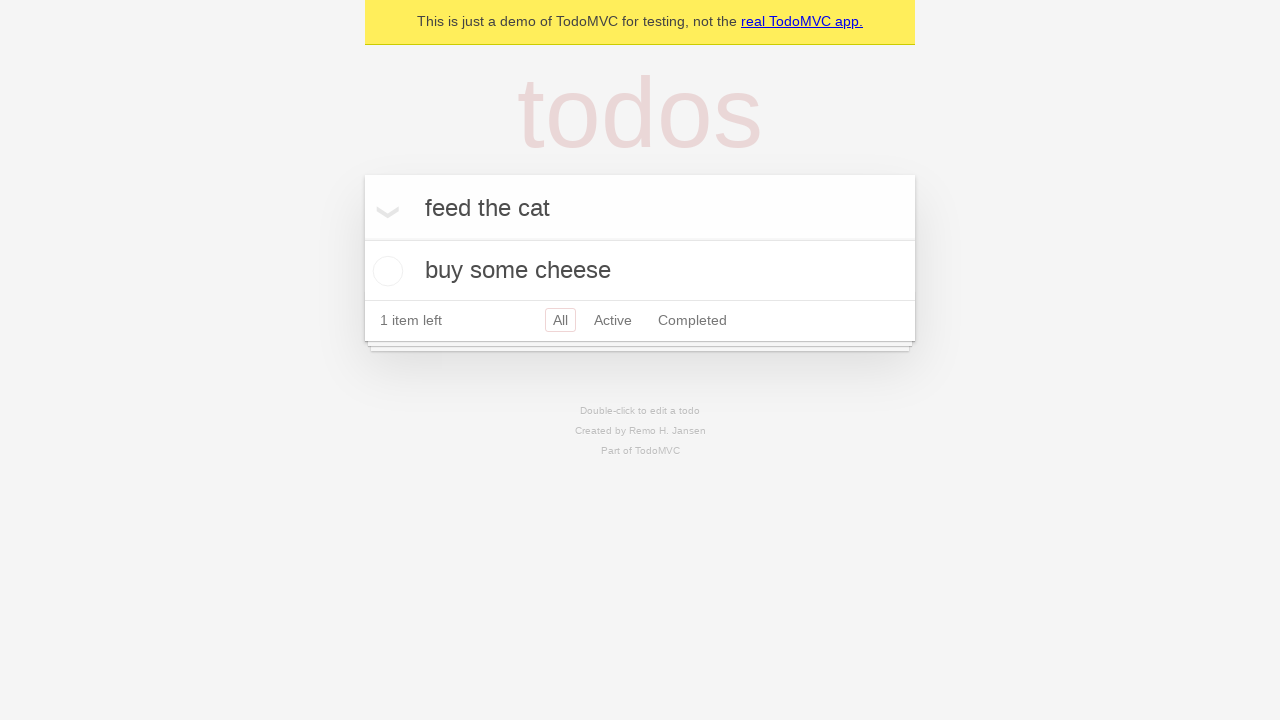

Pressed Enter to create second todo item on internal:attr=[placeholder="What needs to be done?"i]
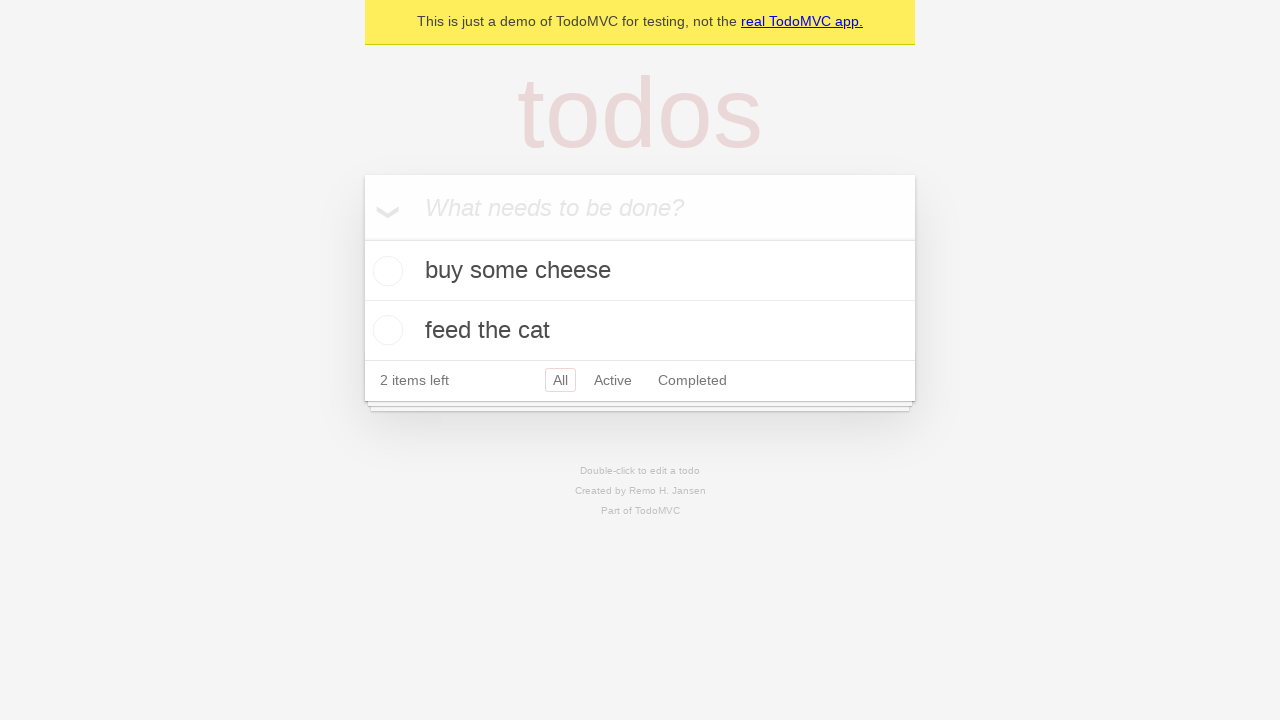

Marked first todo item as complete by checking its checkbox at (385, 271) on internal:testid=[data-testid="todo-item"s] >> nth=0 >> internal:role=checkbox
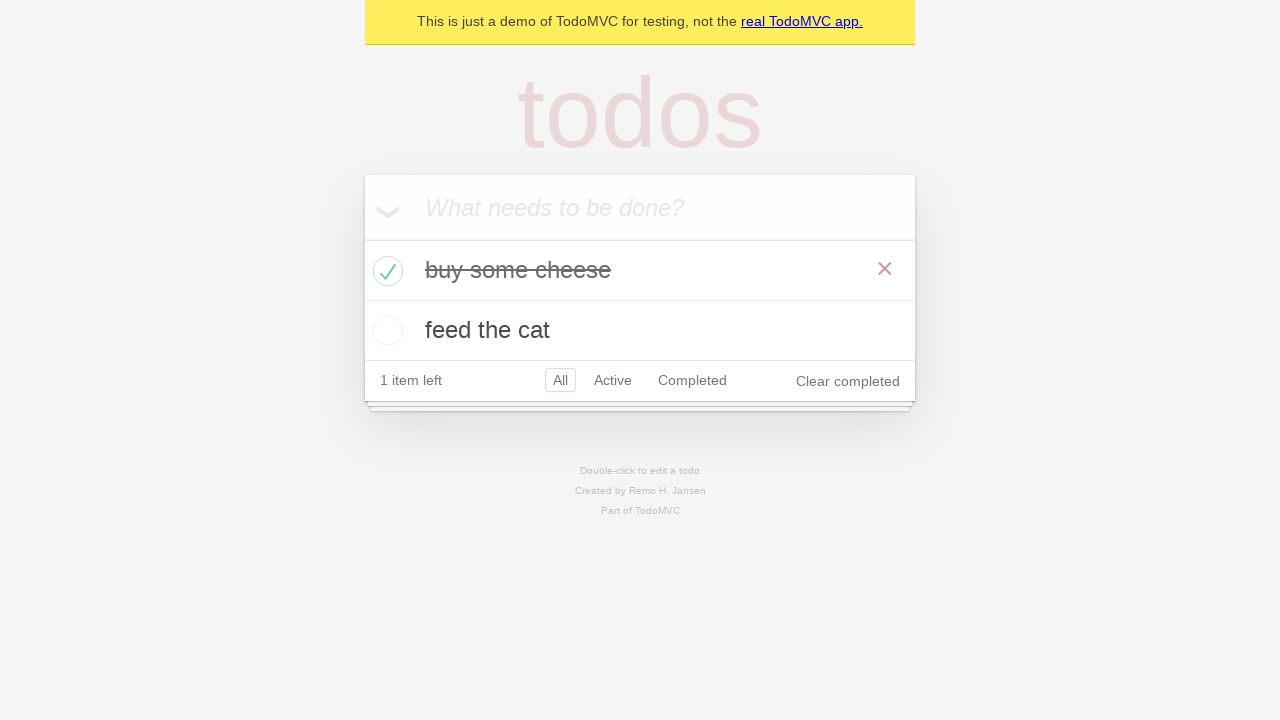

Marked second todo item as complete by checking its checkbox at (385, 330) on internal:testid=[data-testid="todo-item"s] >> nth=1 >> internal:role=checkbox
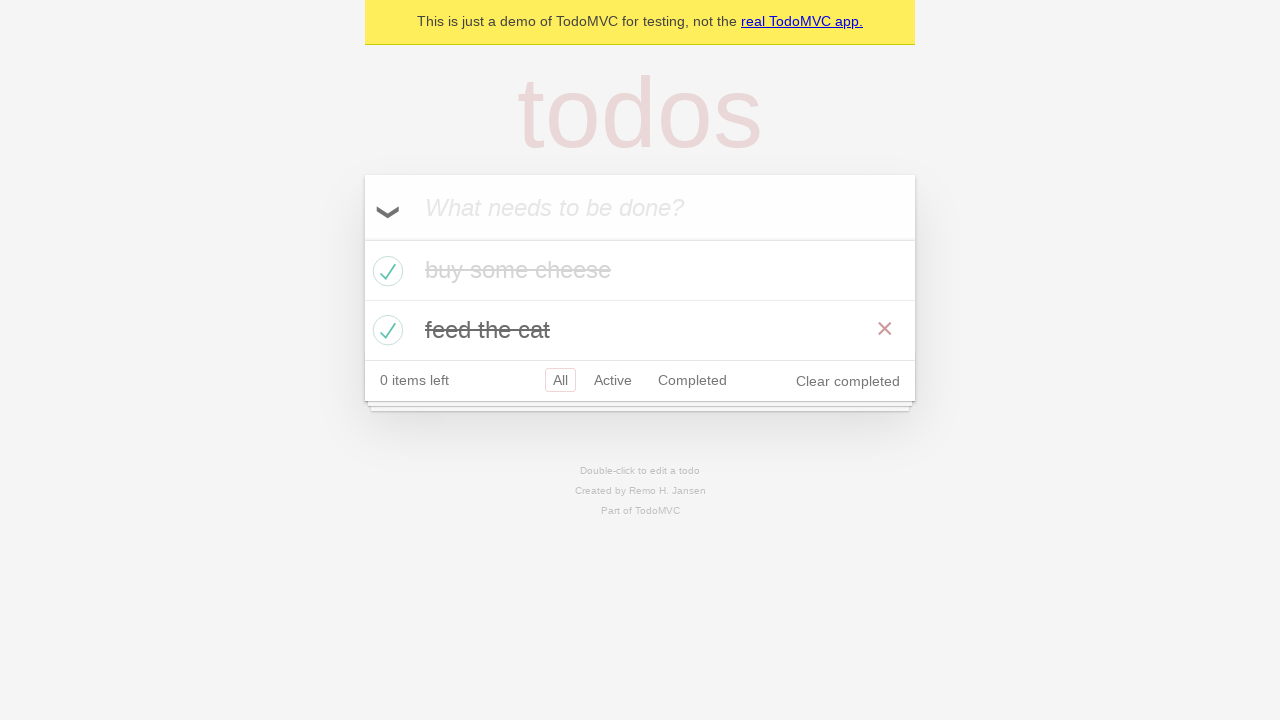

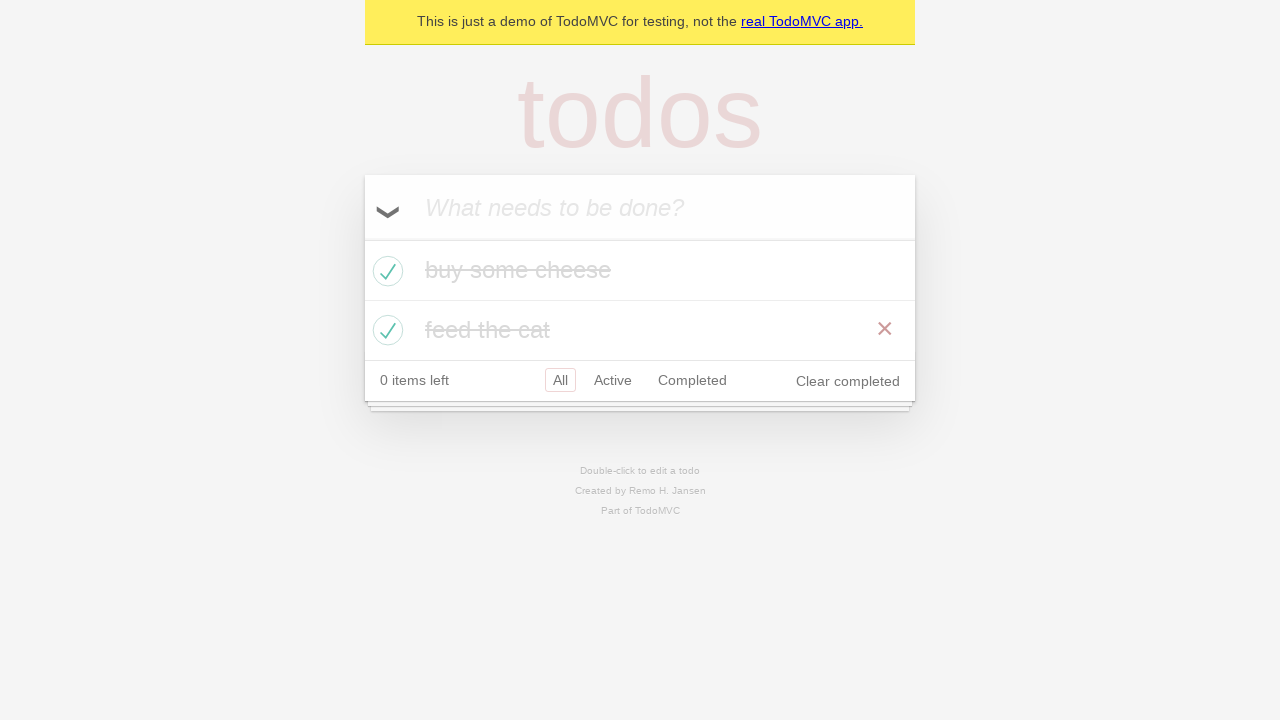